Verifies that clicking the Twitter button opens a popup to the Twitter page.

Starting URL: https://www.apollopharmacy.in/

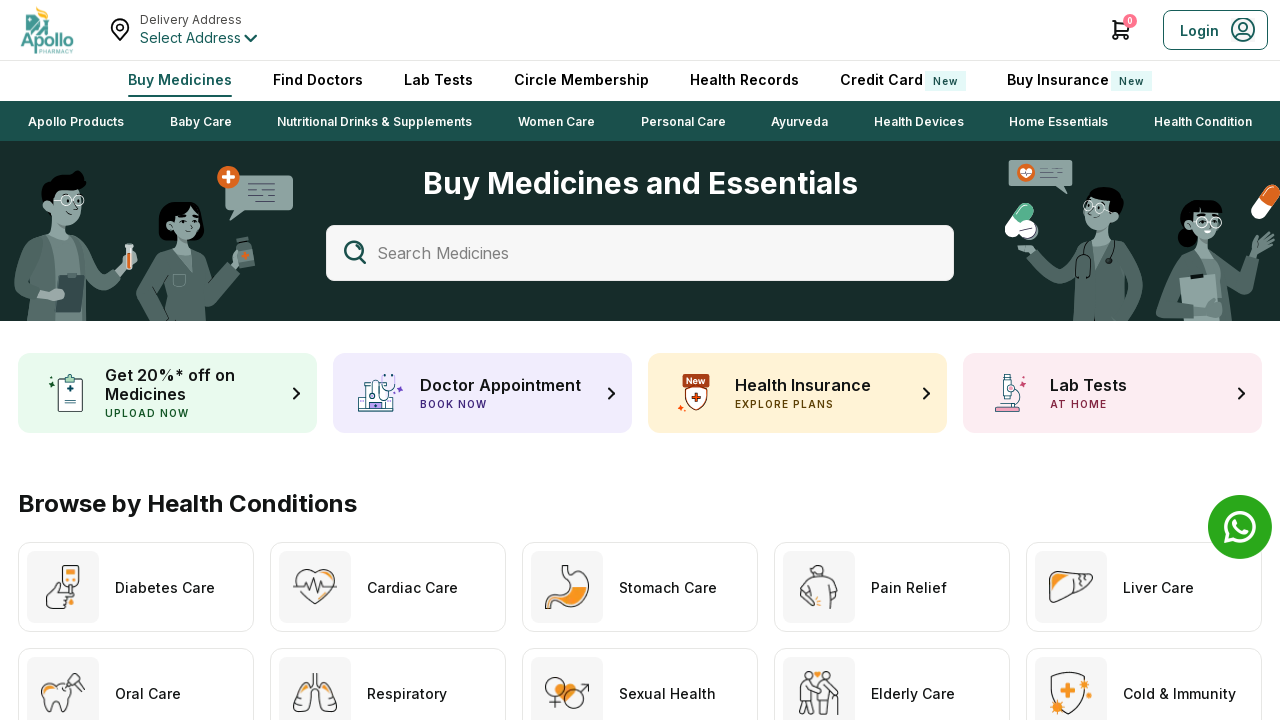

Clicked Twitter button at (1108, 557) on internal:label="Twitter"i
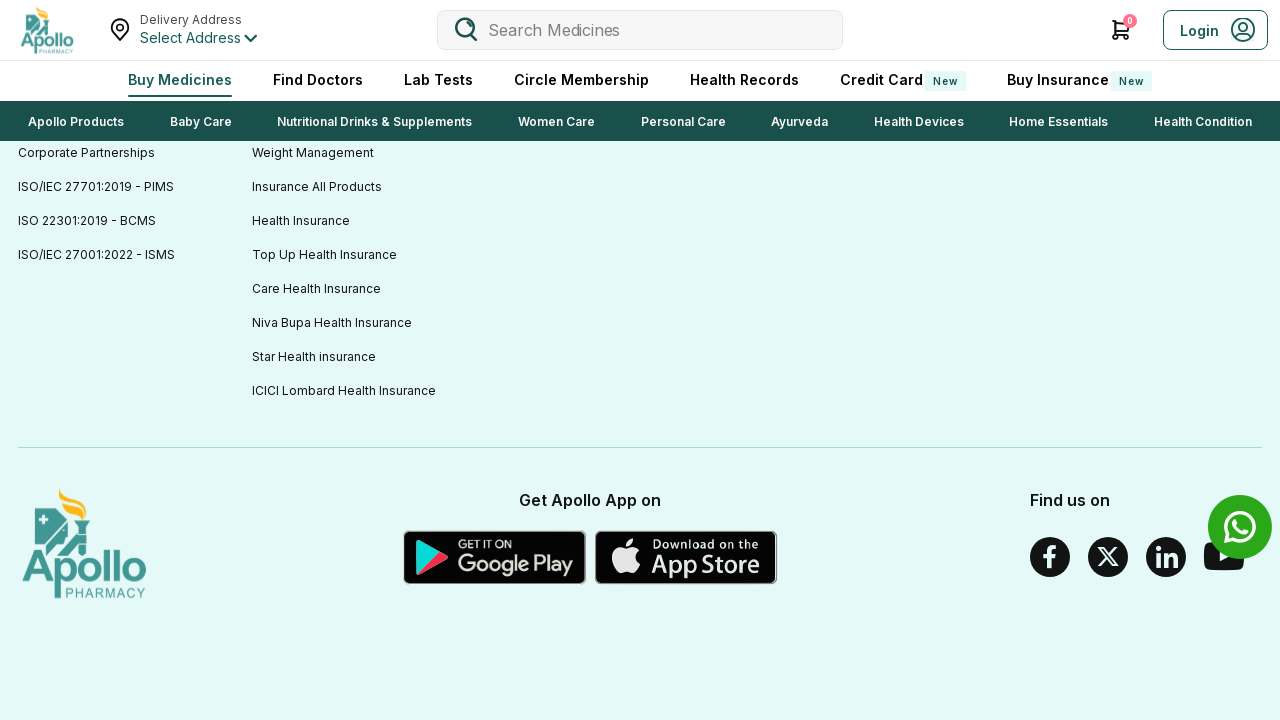

Twitter popup opened
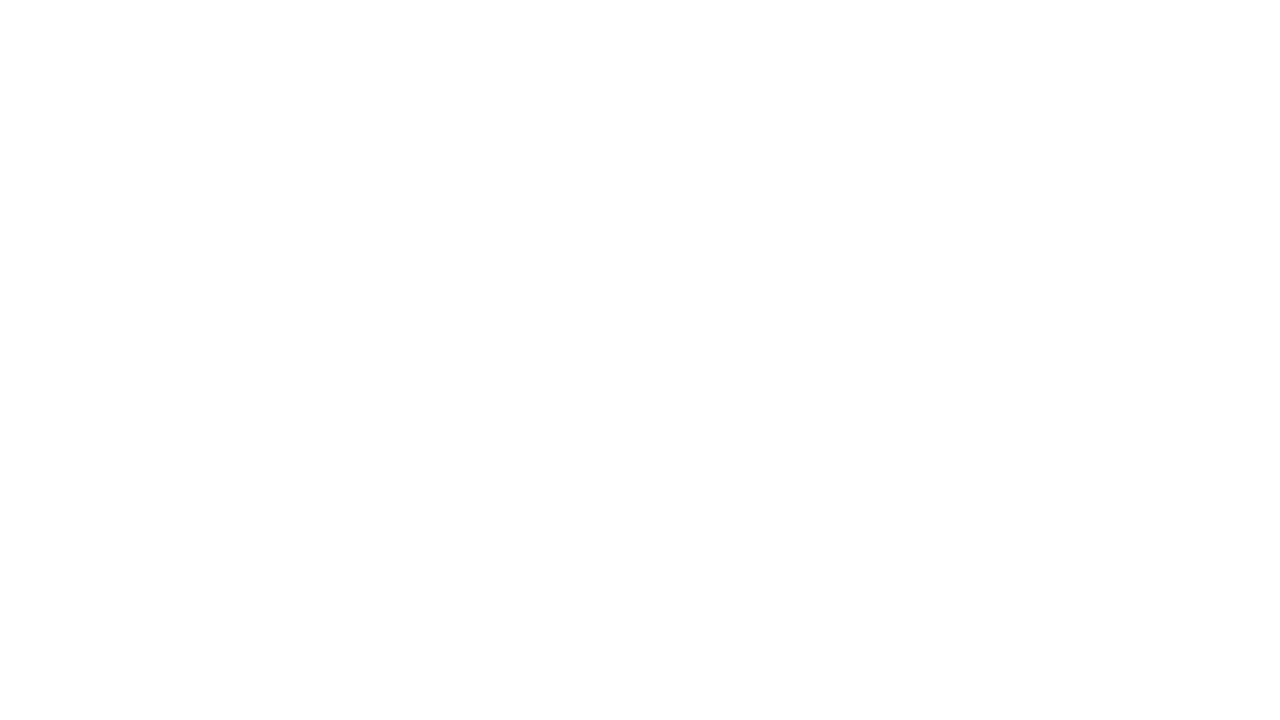

Twitter popup page loaded and network idle
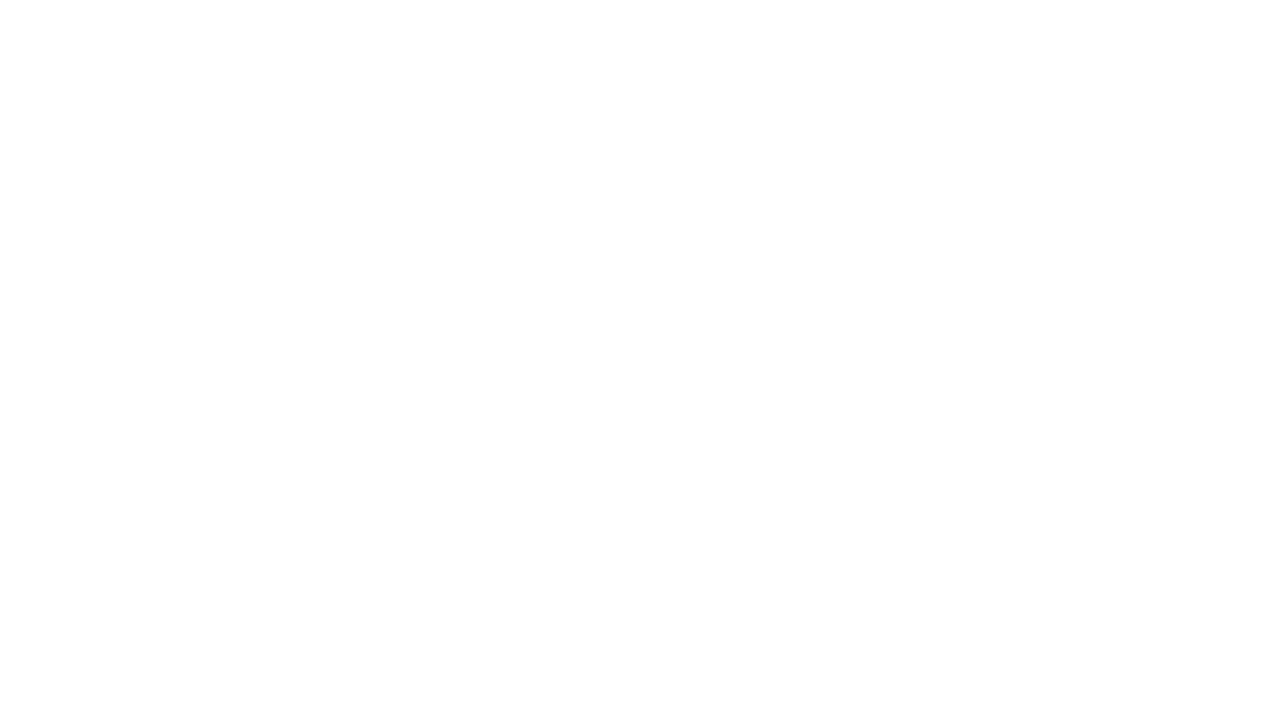

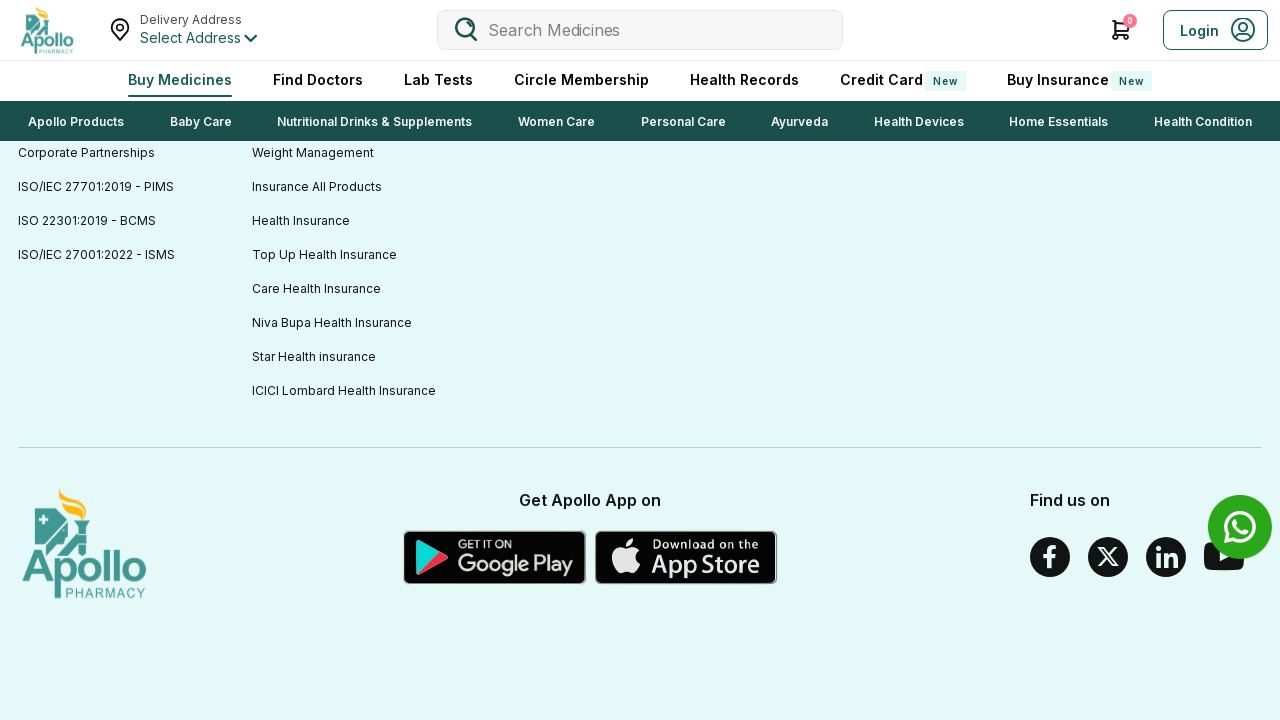